Tests PR form validation by entering numeric characters in the name field and verifying the validation error message appears

Starting URL: https://cryptonewz.io/

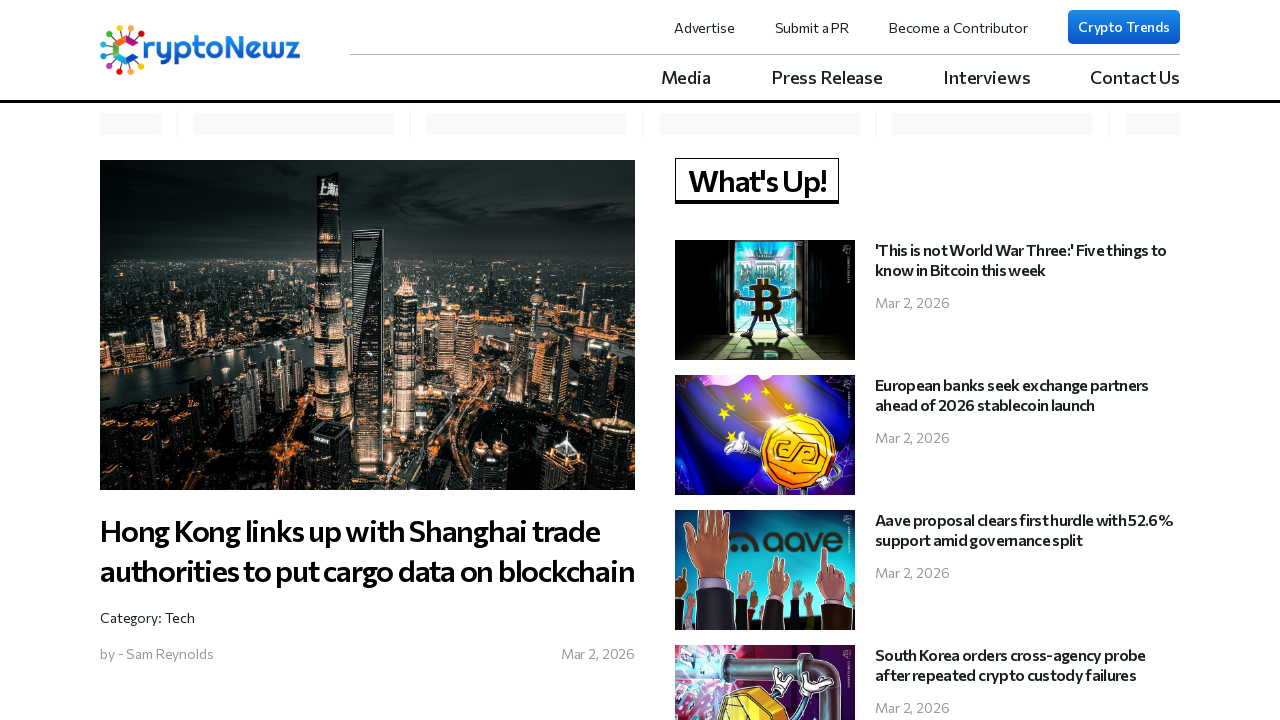

Clicked on 'Submit a PR' link at (812, 27) on a:has-text('Submit a PR')
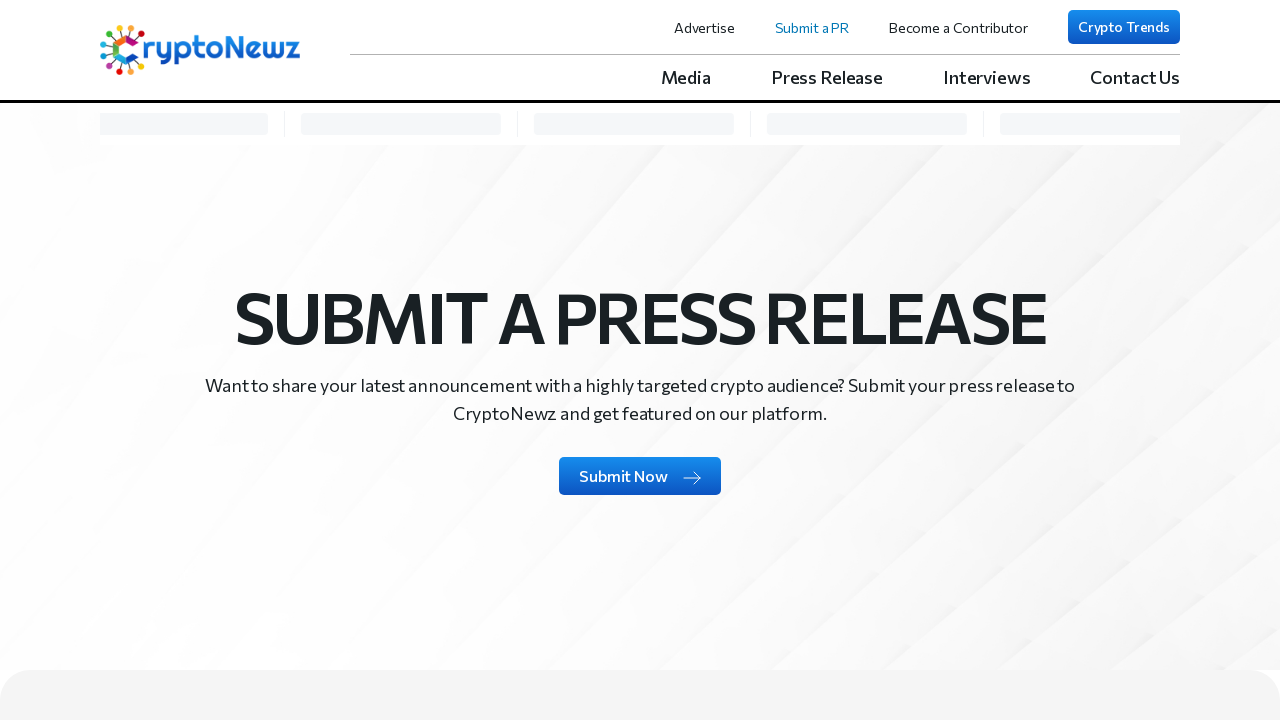

Waited for network idle after clicking Submit a PR link
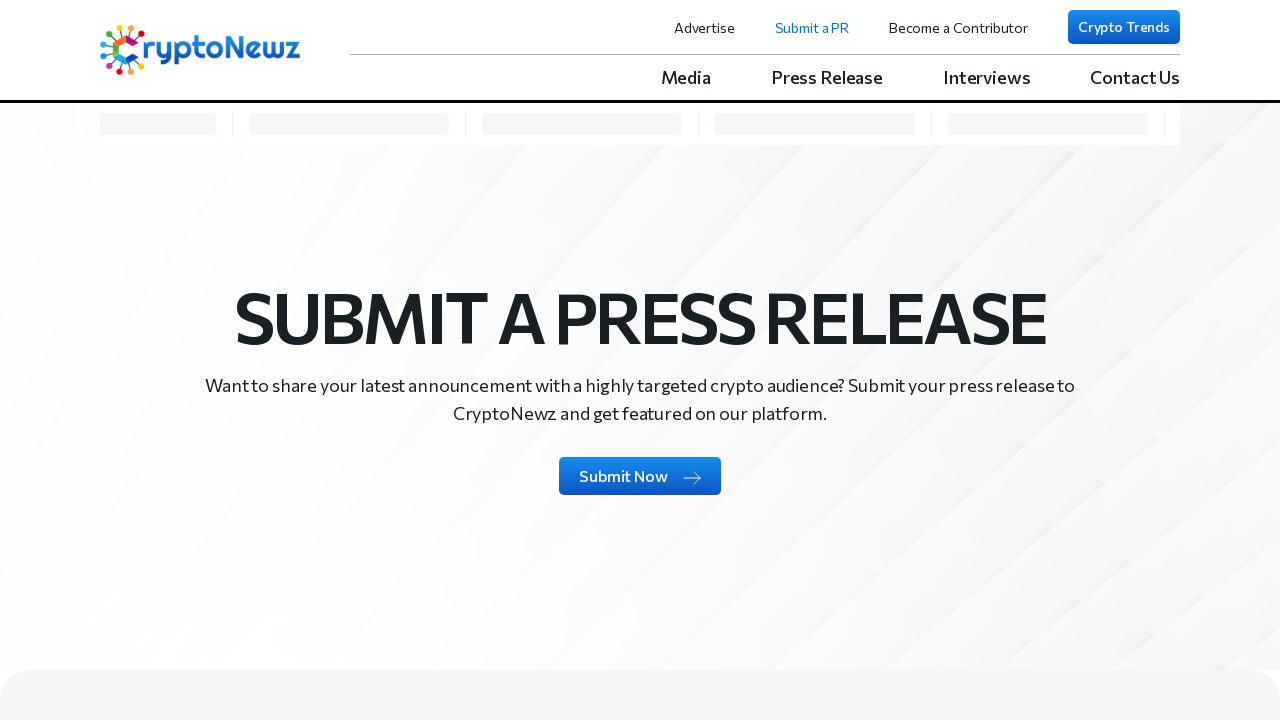

Clicked on 'Submit Now' button at (640, 476) on a:has-text('Submit Now')
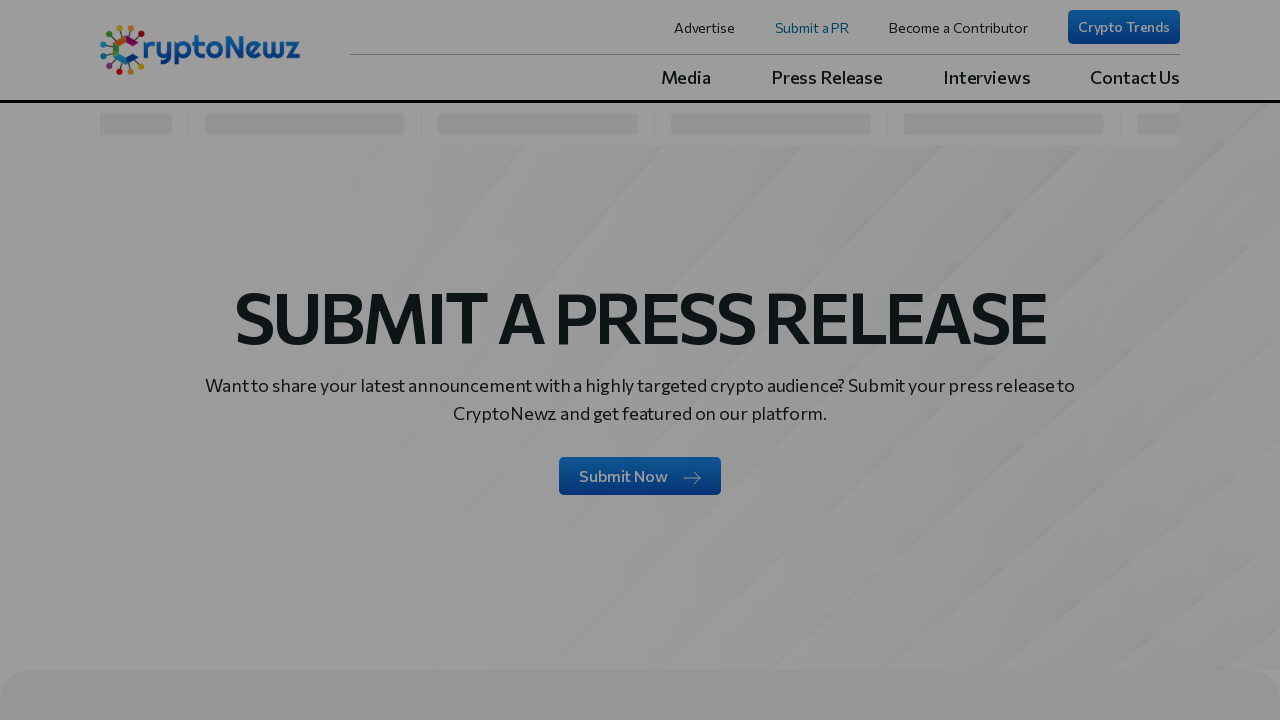

Waited for network idle after clicking Submit Now button
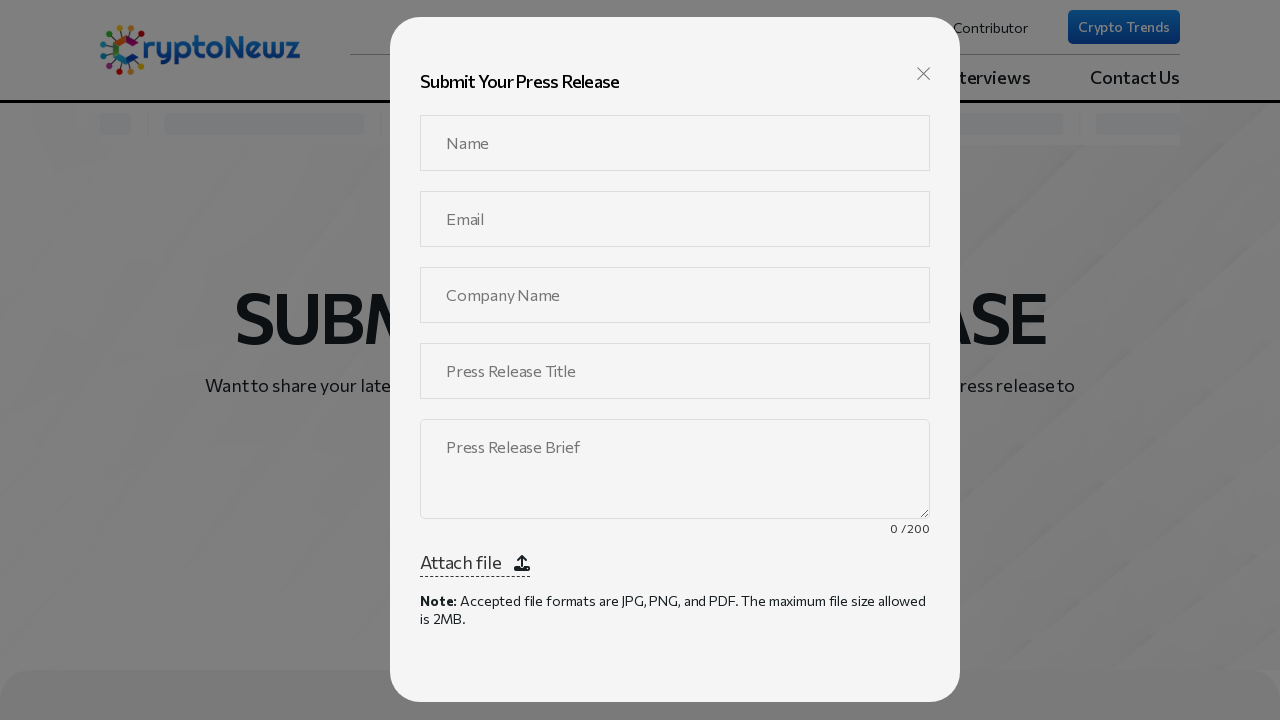

Filled PR Name field with numeric value '12345678' to test validation on input[name='prName']
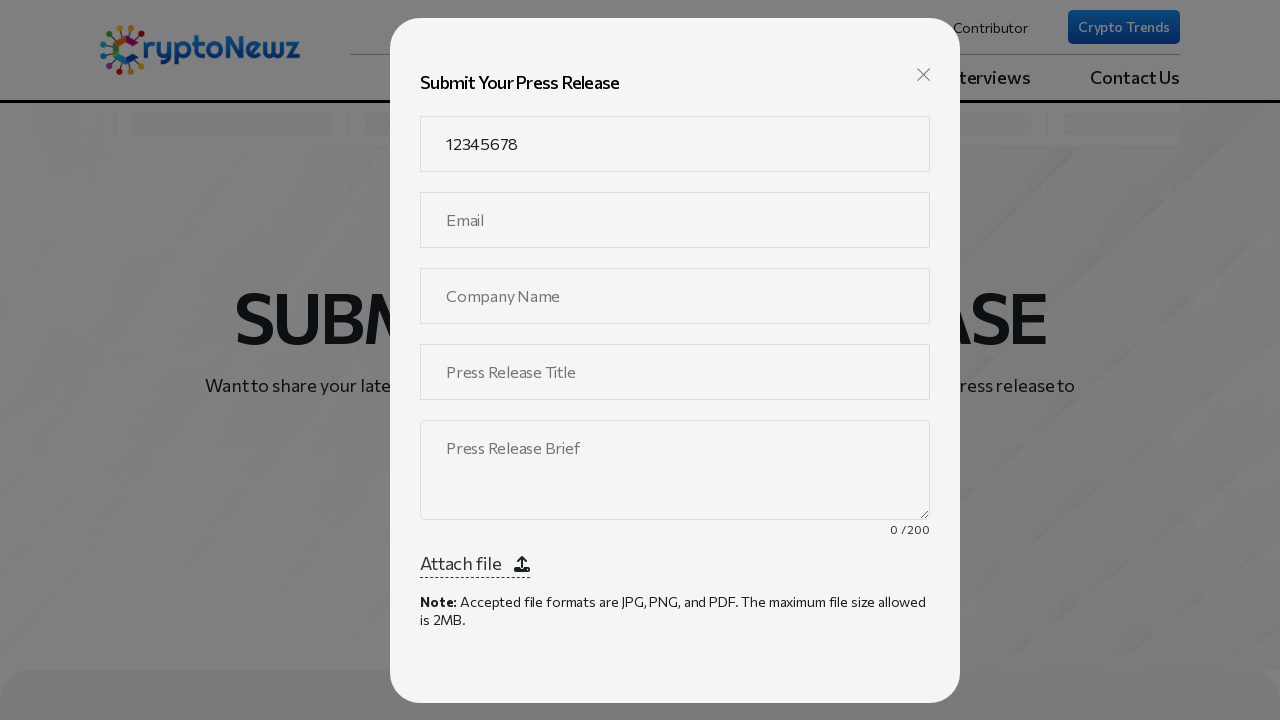

Filled email field with 'testpr@mailinator.com' on input[name='prEmail']
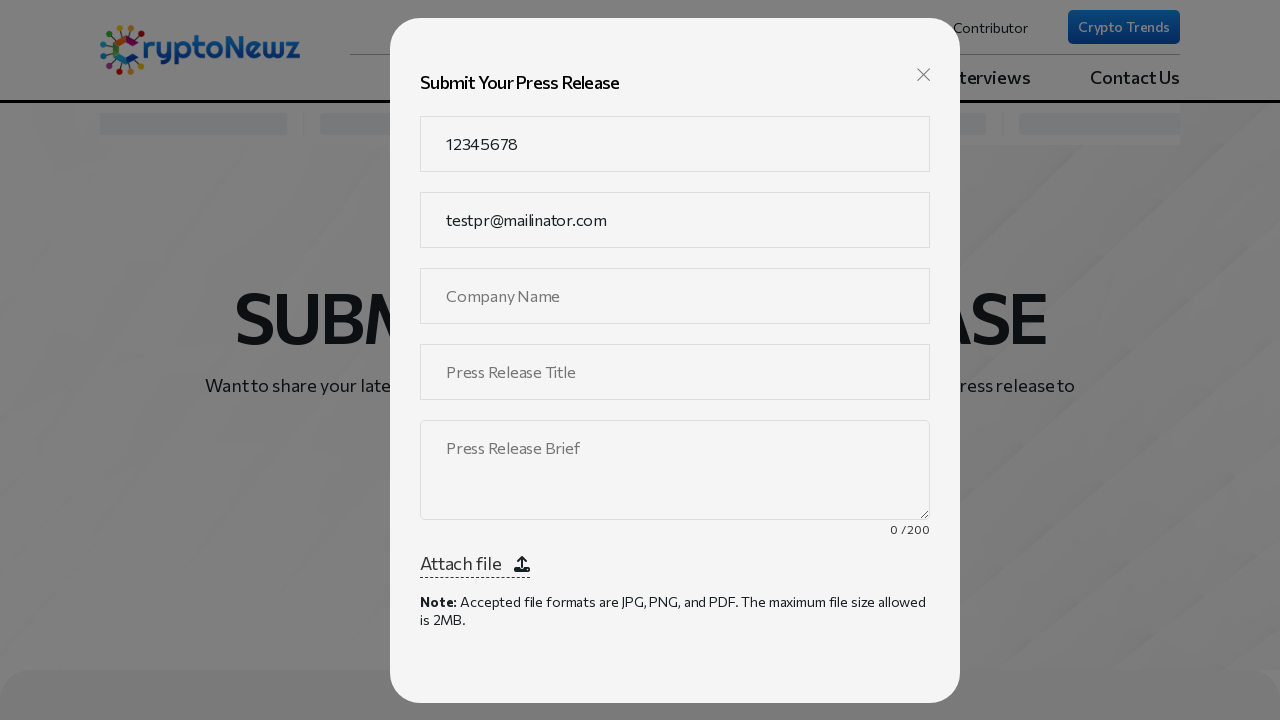

Filled company name field with 'TechCorp Solutions' on input[name='prCompanyName']
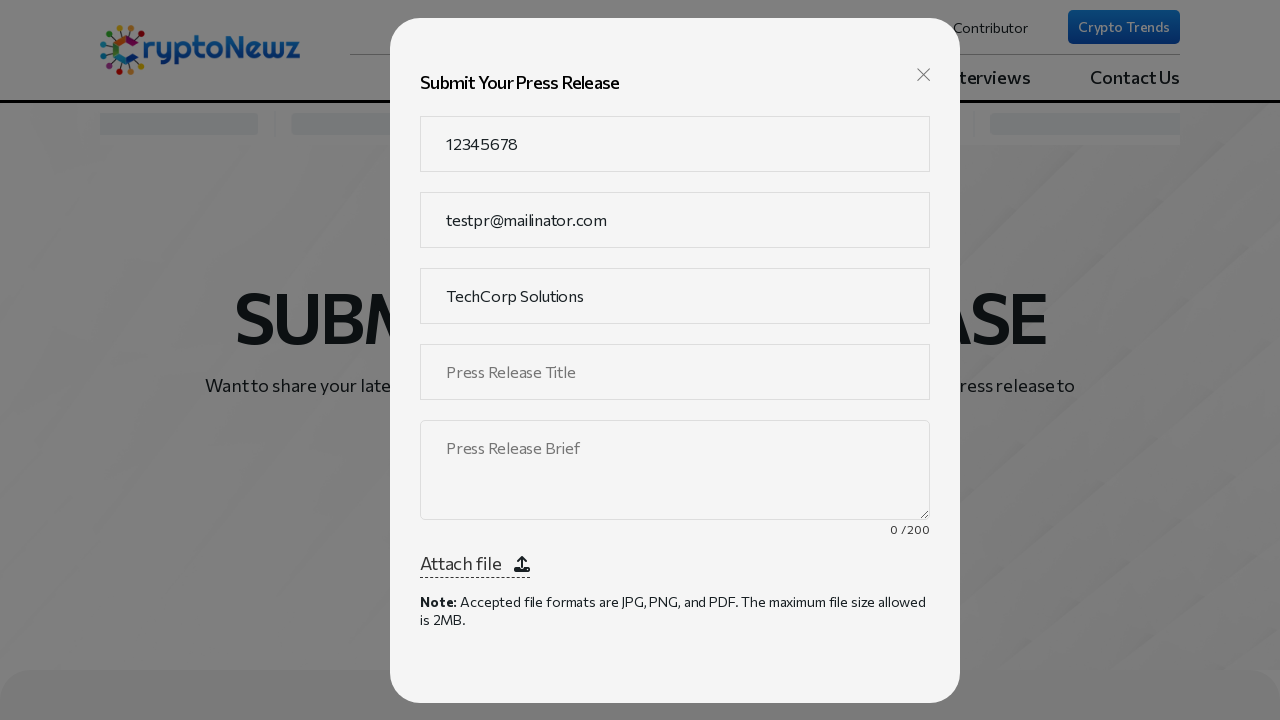

Filled press release title field with 'New Product Launch' on input[name='prPressReleaseTitle']
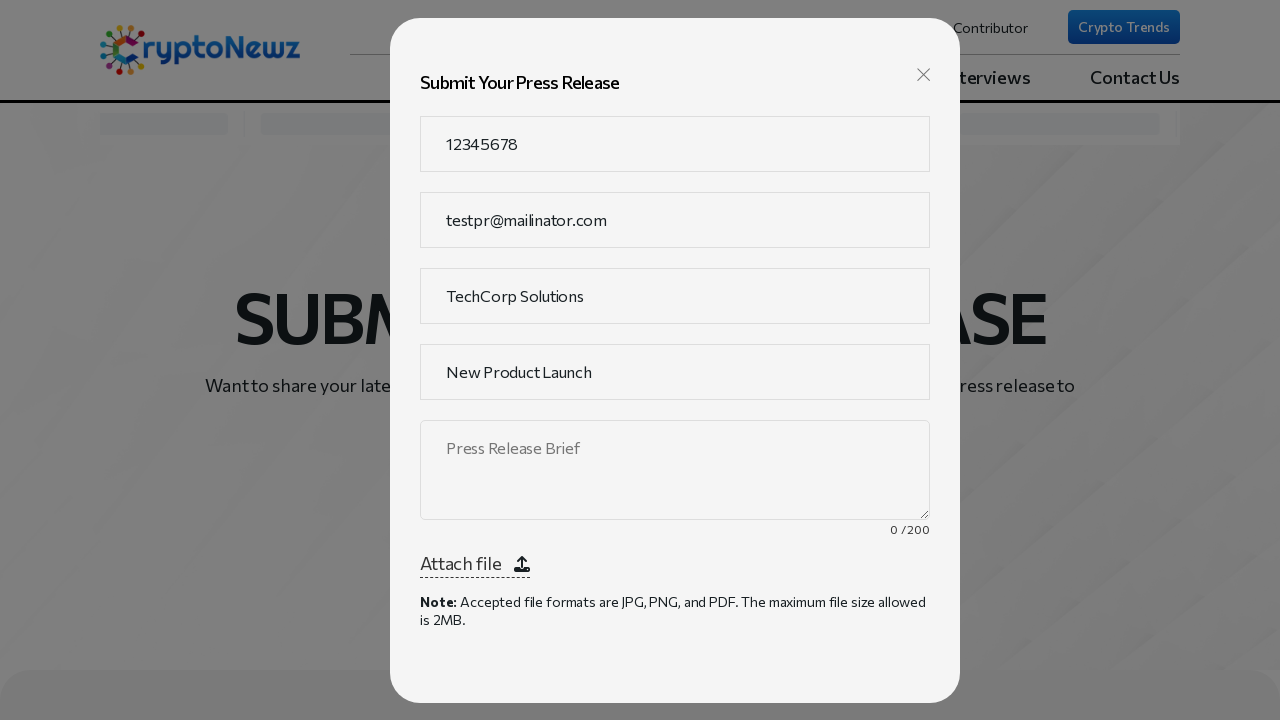

Filled press release brief field with description text on textarea[name='pressReleaseBrief']
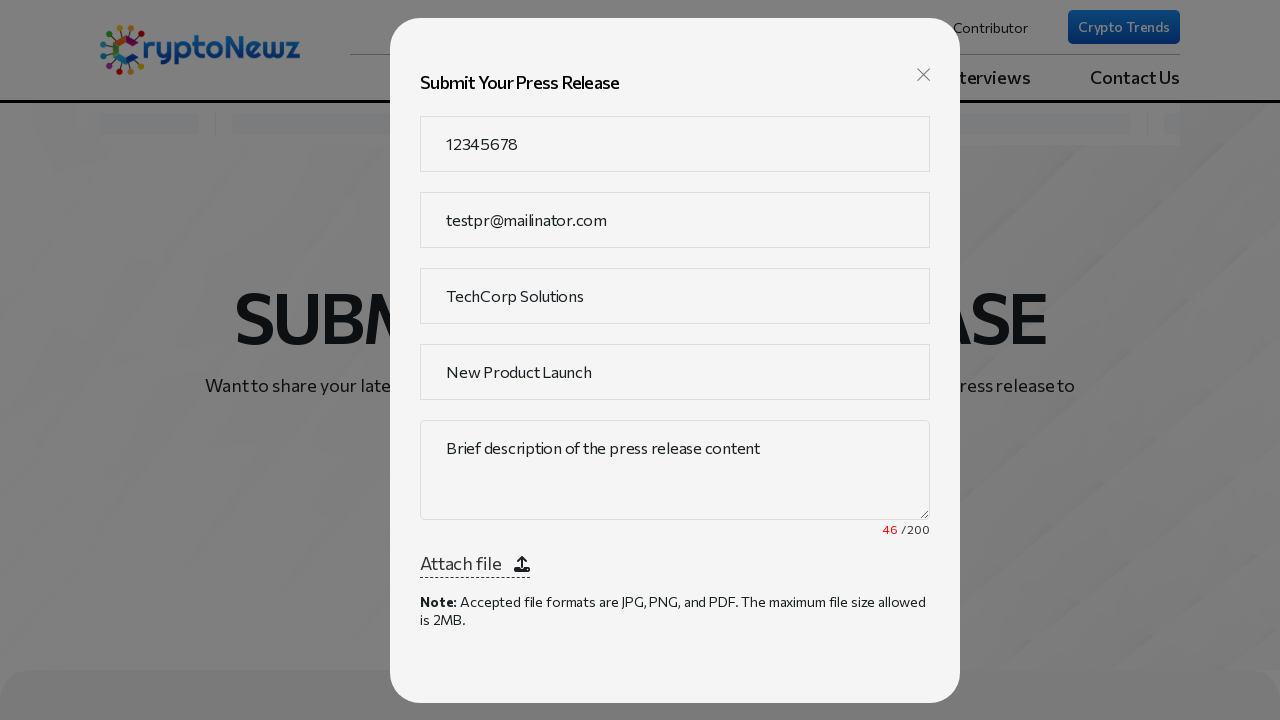

Clicked Submit button to submit the form with invalid PR name at (675, 634) on button:has-text('Submit')
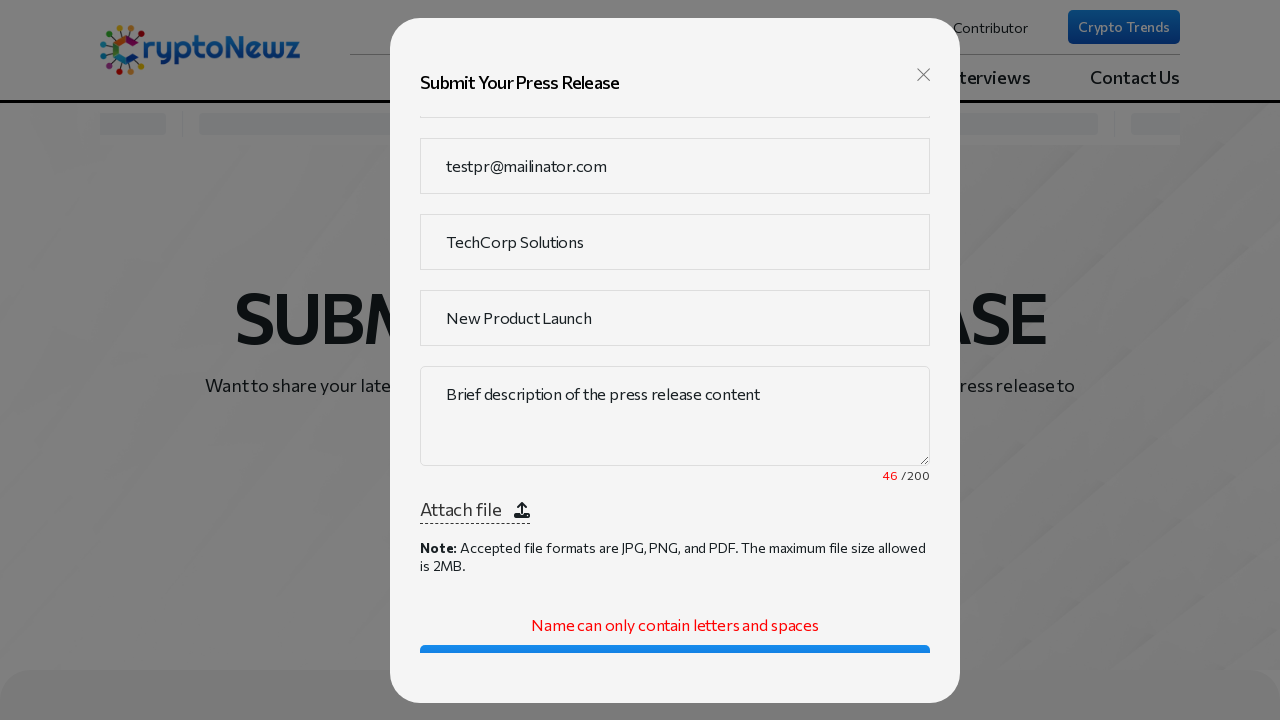

Validation error message appeared: 'Name can only contain letters and spaces'
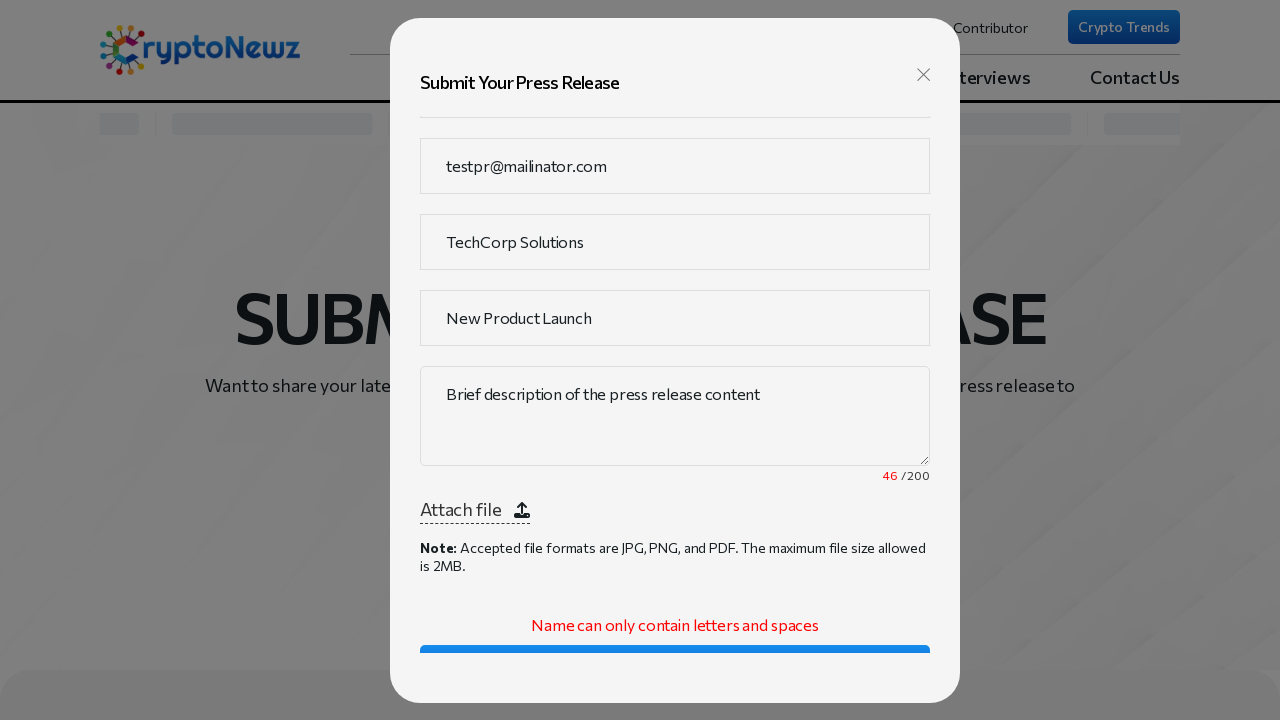

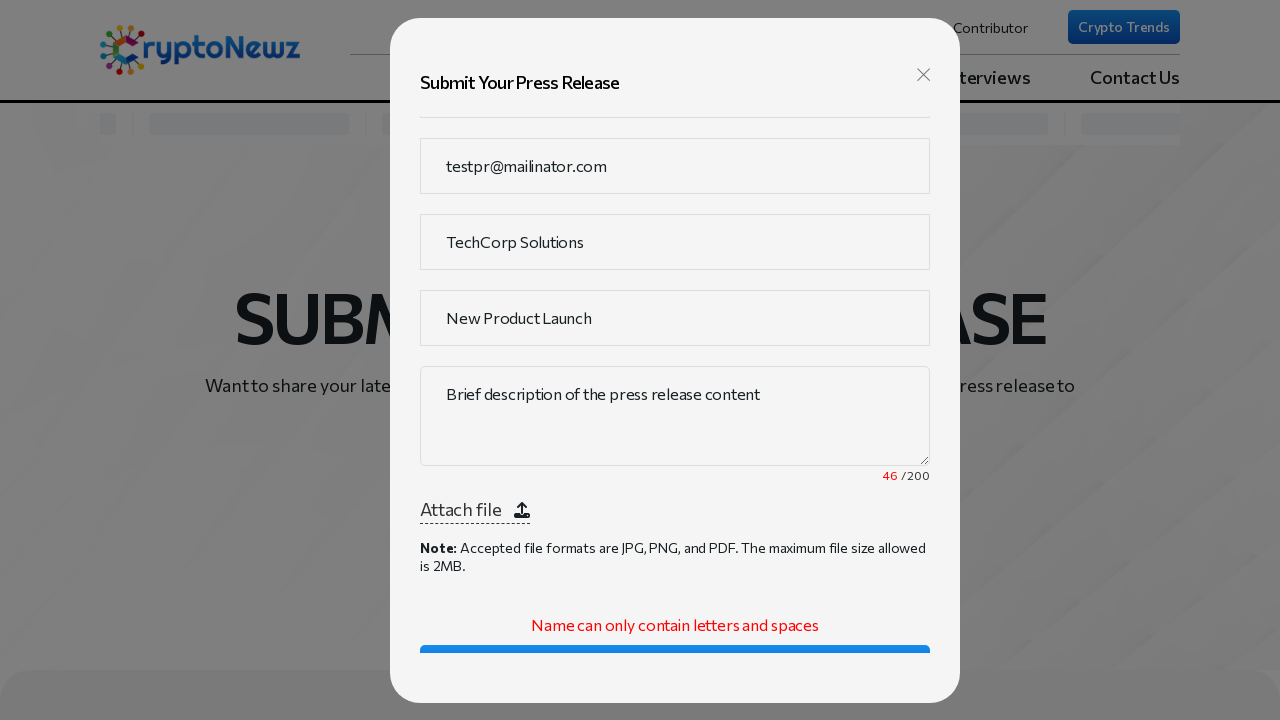